Navigates to a sortable data tables page, verifies table structure by checking row and column counts, and iterates through table headers and cell data

Starting URL: https://the-internet.herokuapp.com/

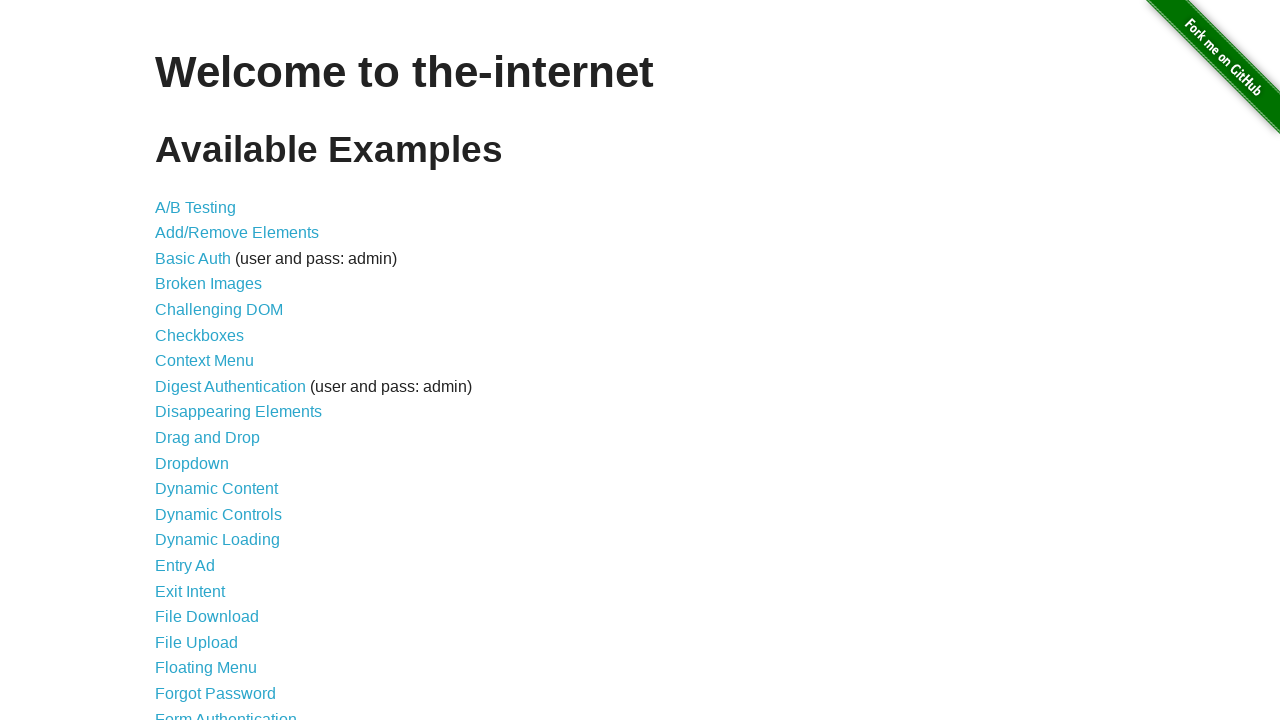

Clicked on 'Sortable Data Tables' link at (230, 574) on xpath=//a[text()='Sortable Data Tables']
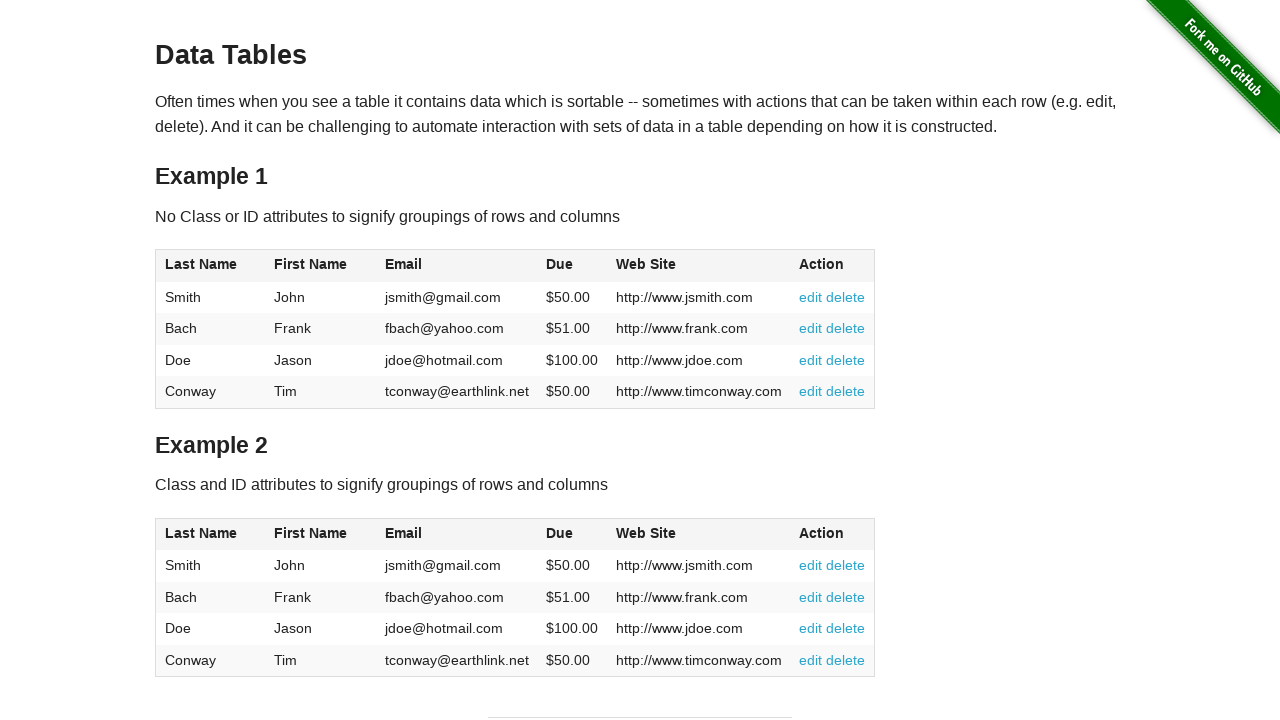

Table #table1 loaded
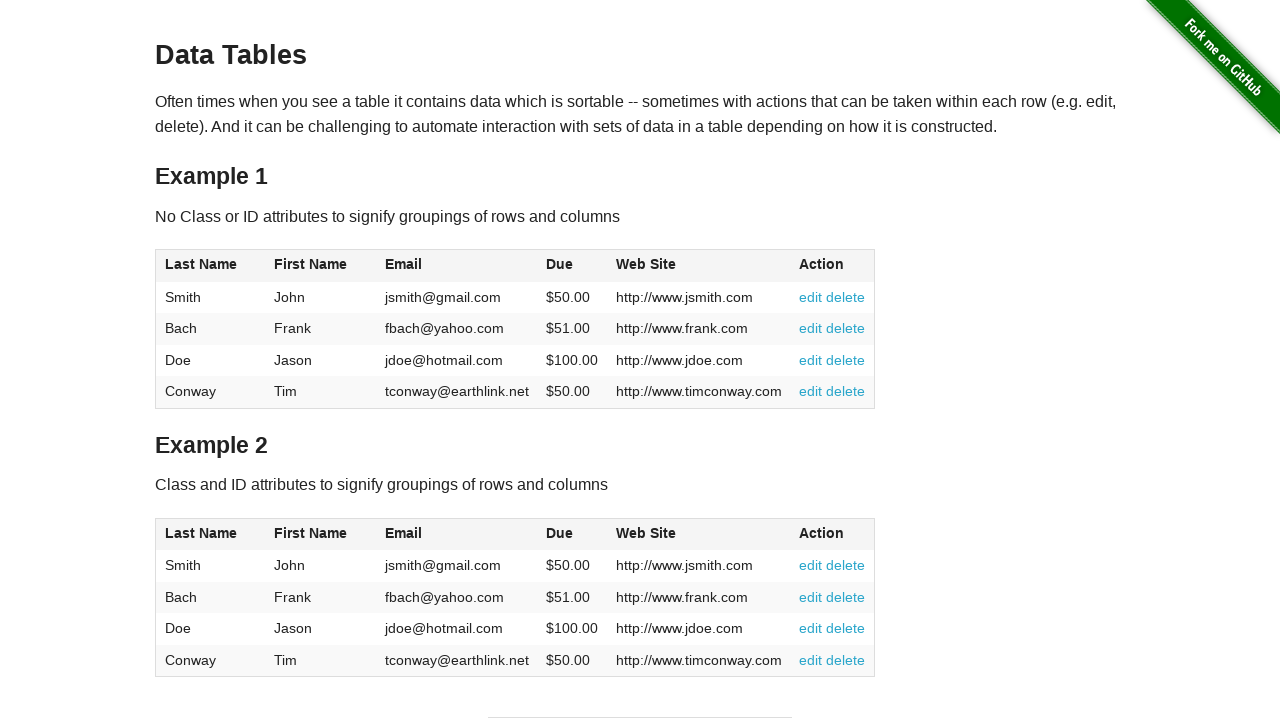

Retrieved all table rows: 4 rows found
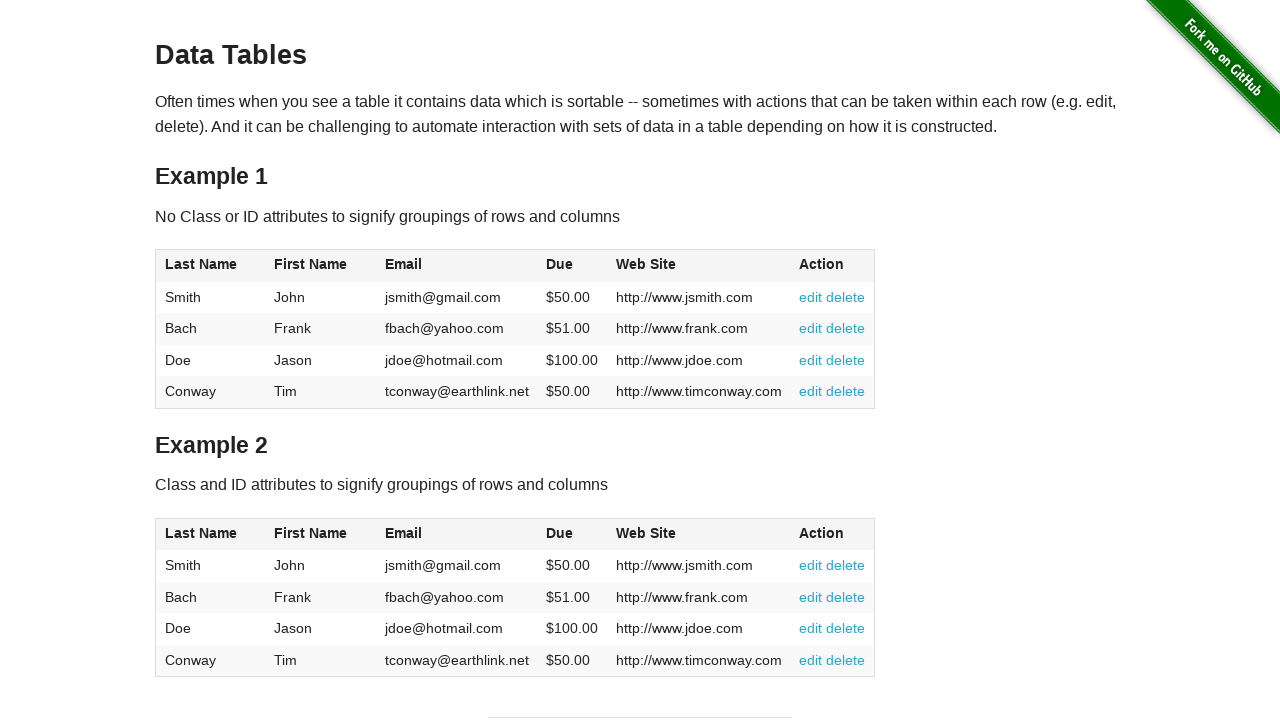

Printed text content of all table rows
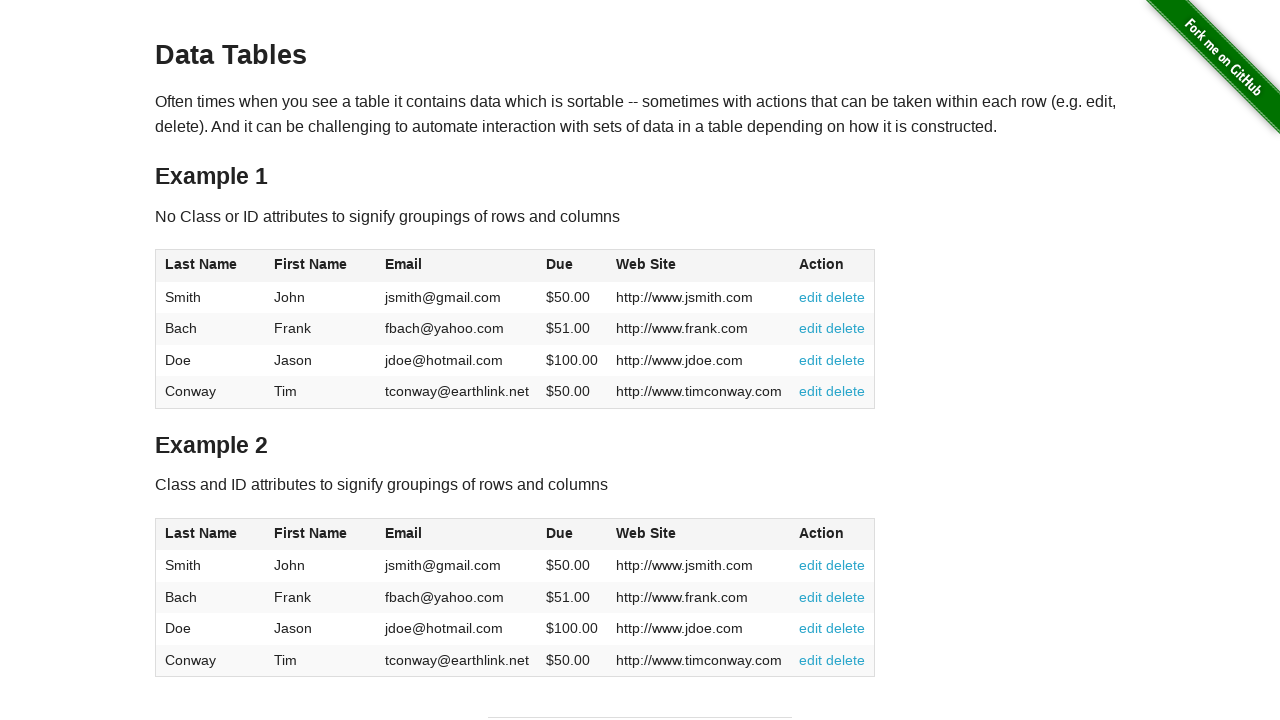

Retrieved all column headers: 6 columns found
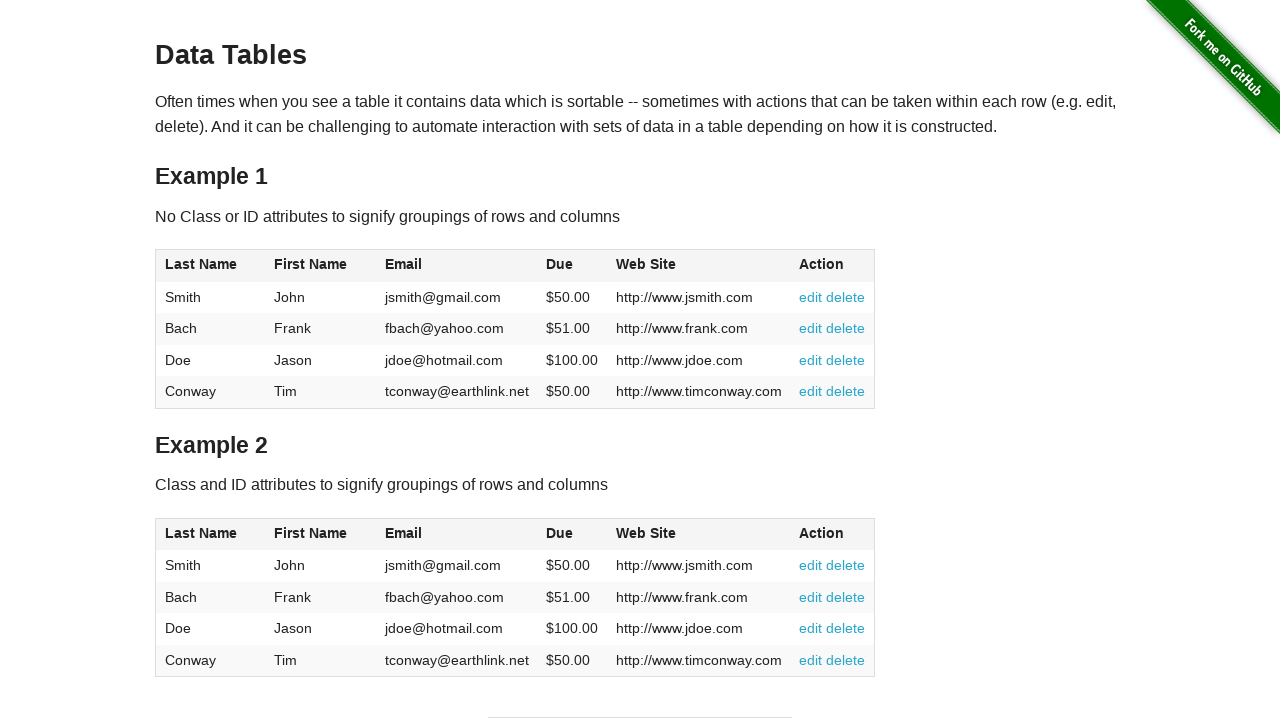

Printed text content of all column headers
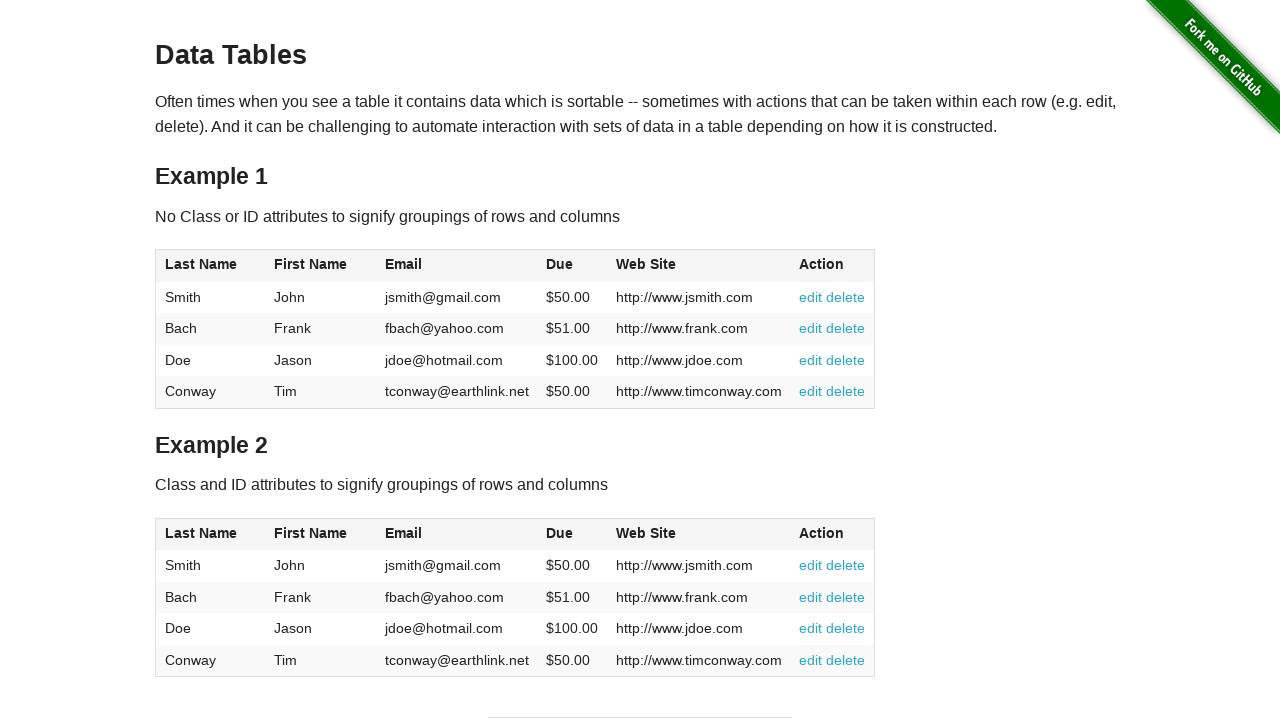

Iterated through all table cells by row and column indices
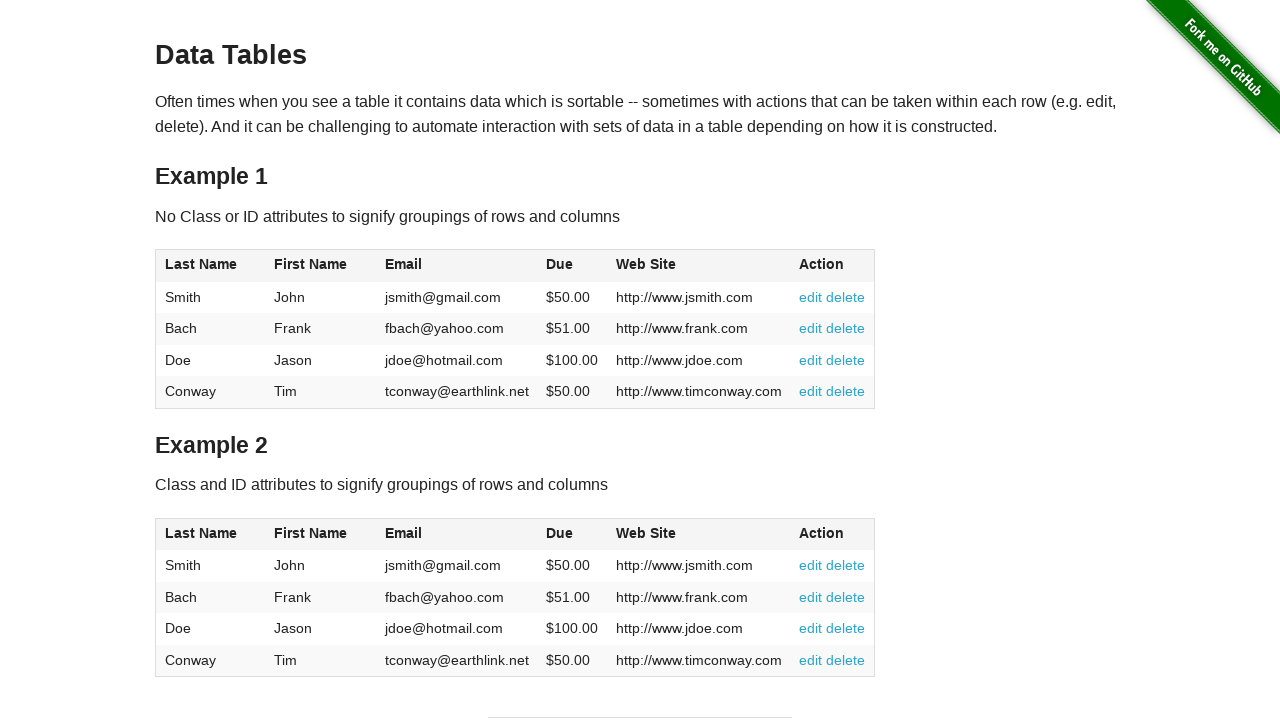

Retrieved all table cells directly: 24 cells found
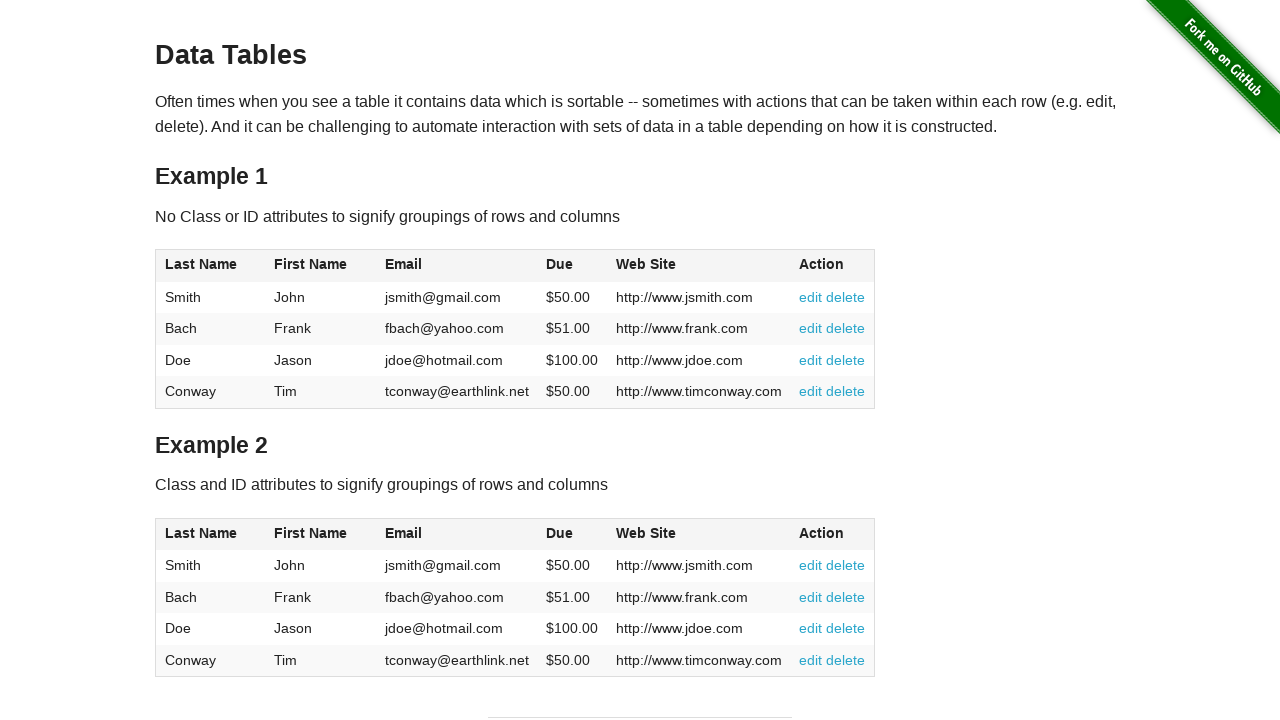

Printed text content of all table cells
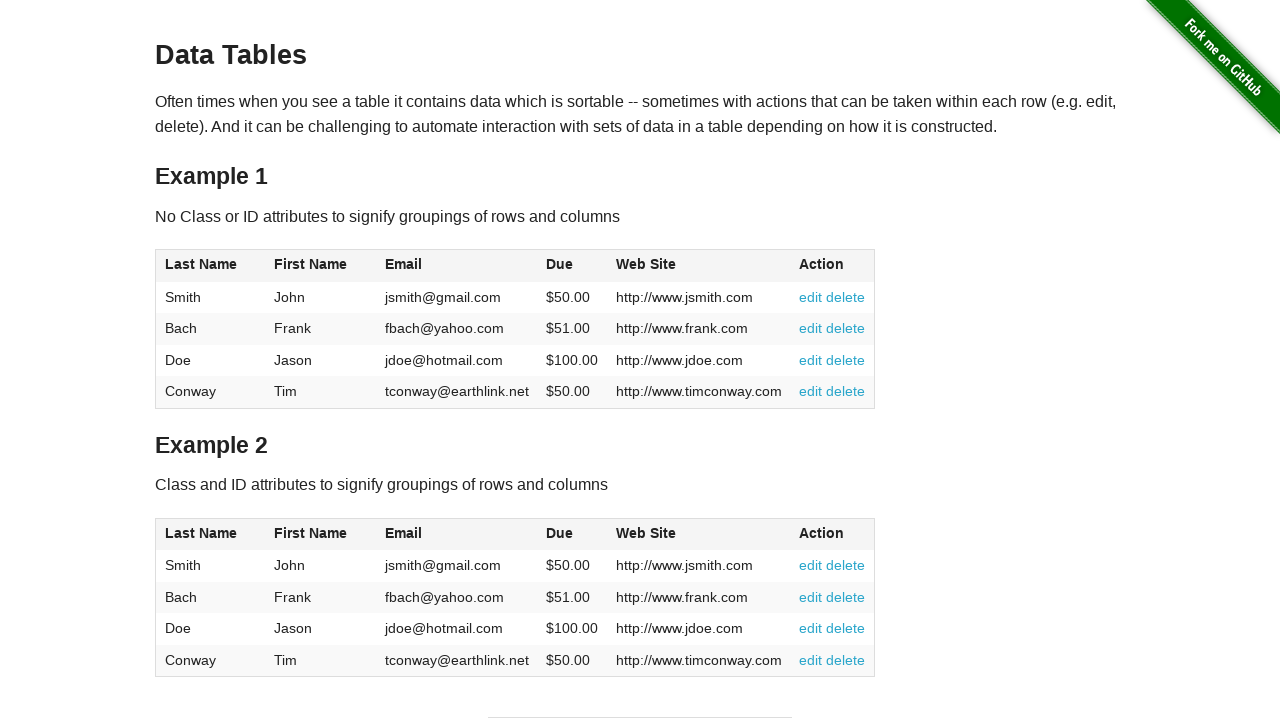

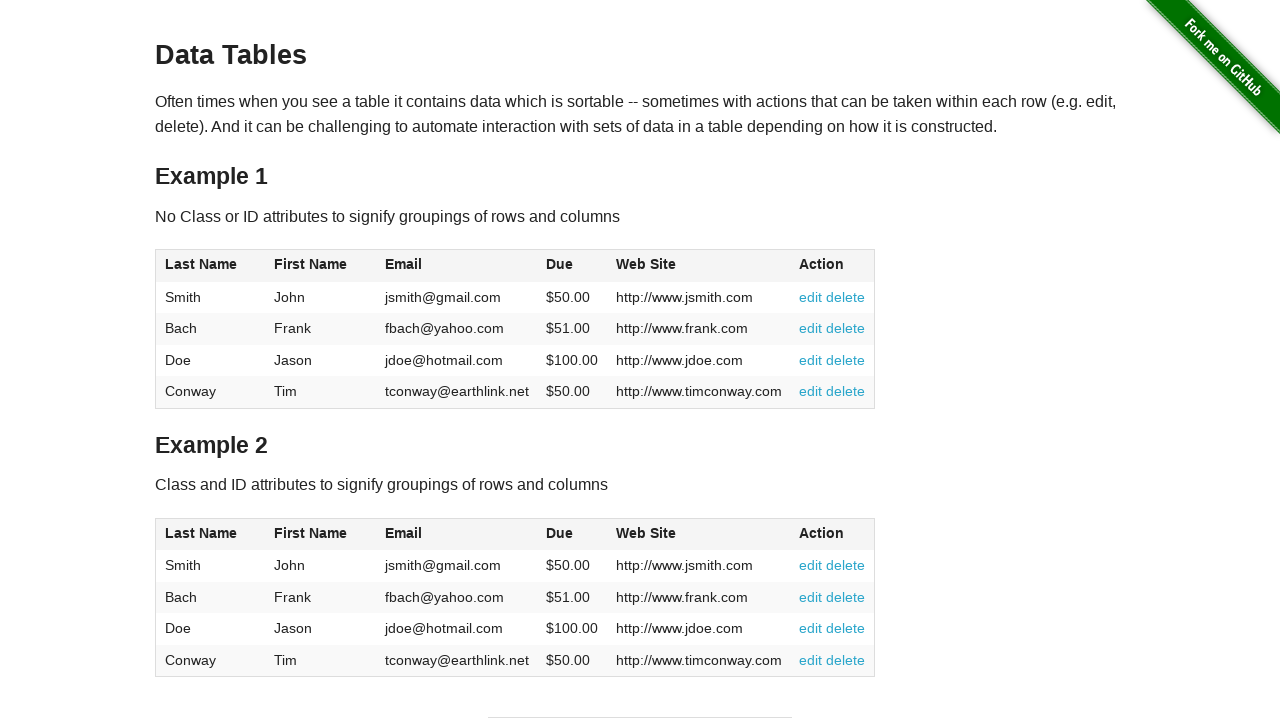